Automates Southwest Airlines check-in process by filling in confirmation number and passenger name fields, then submitting the form

Starting URL: https://www.southwest.com/air/check-in/index.html

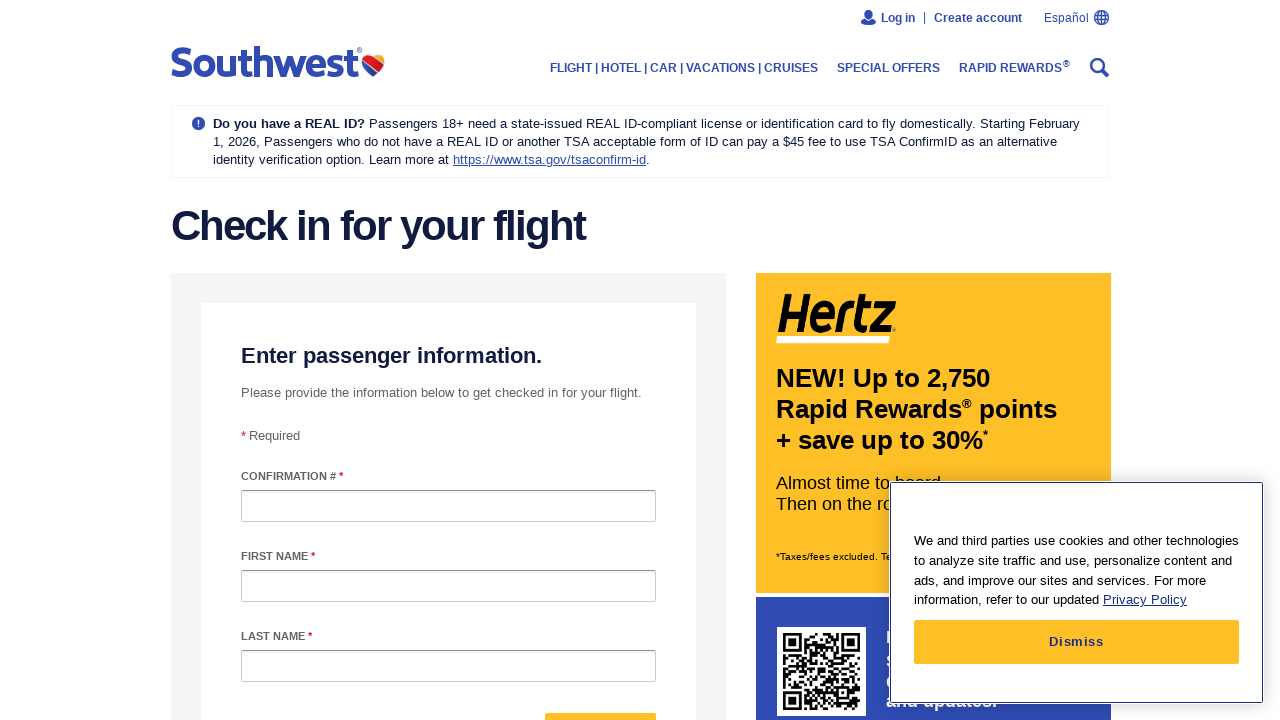

Filled confirmation number field with 'ABC123' on #confirmationNumber
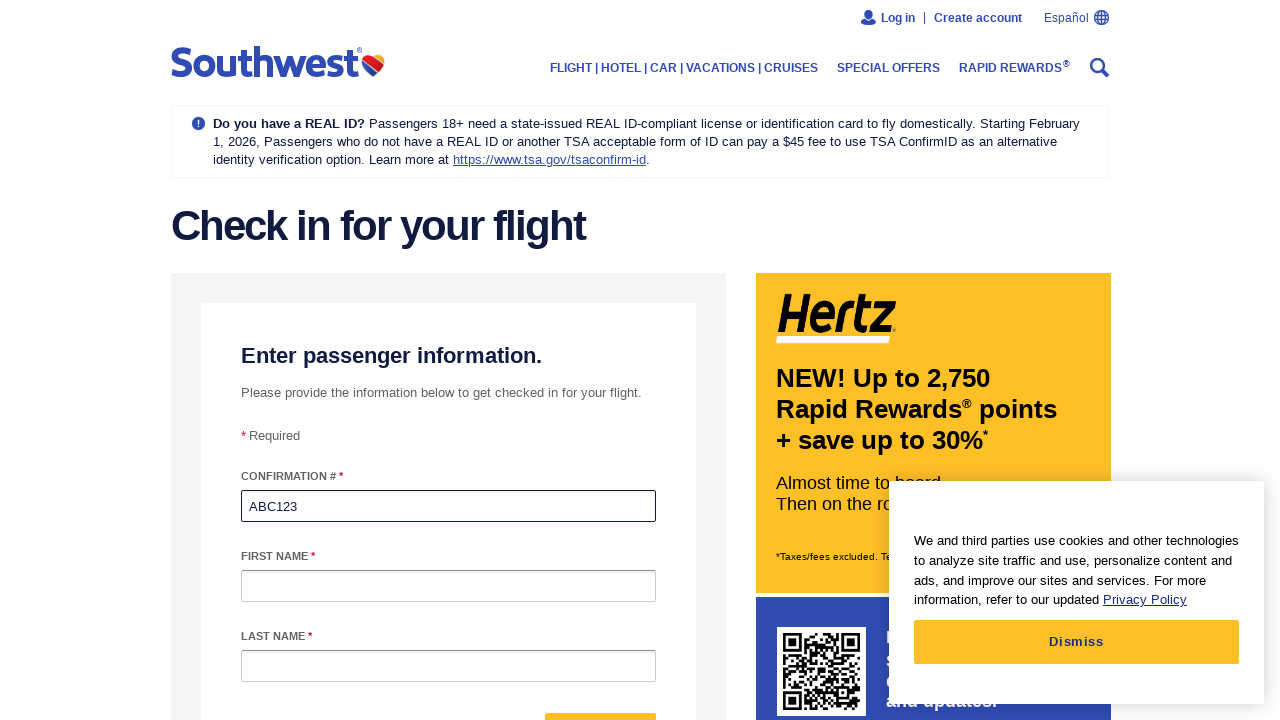

Filled passenger first name field with 'John' on #passengerFirstName
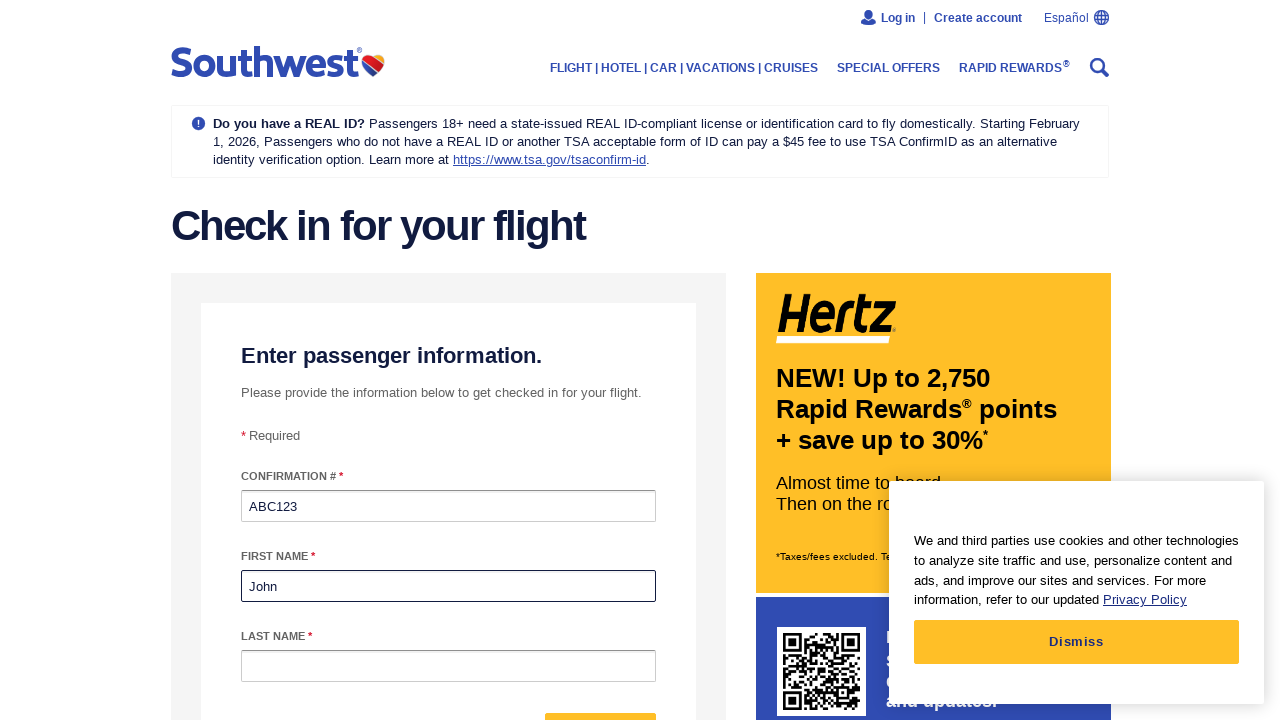

Filled passenger last name field with 'Smith' on #passengerLastName
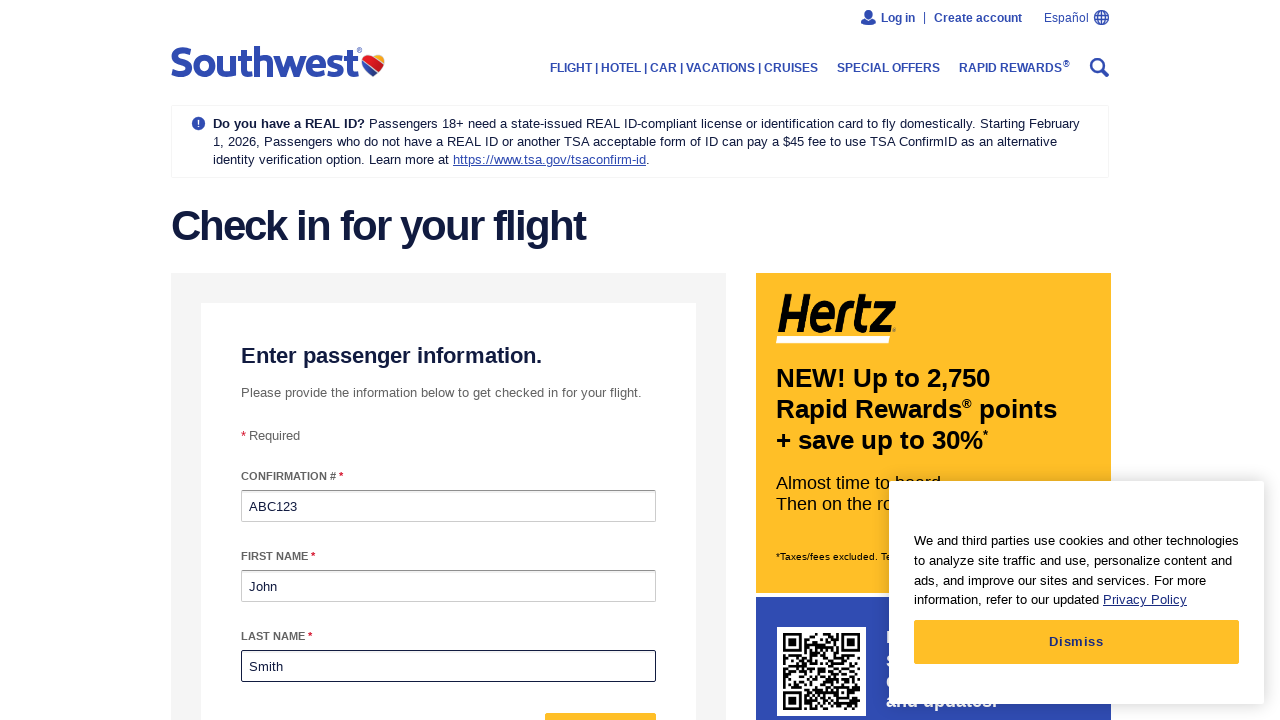

Clicked submit button to complete Southwest Airlines check-in at (600, 696) on #form-mixin--submit-button
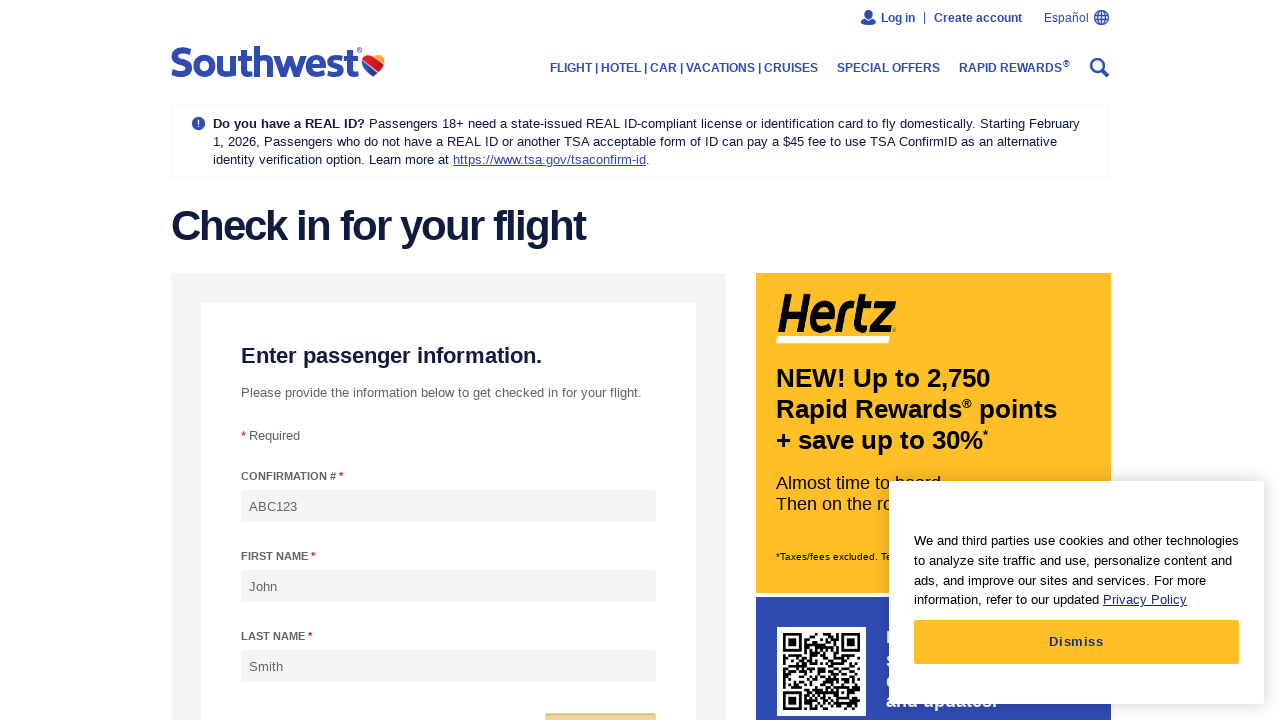

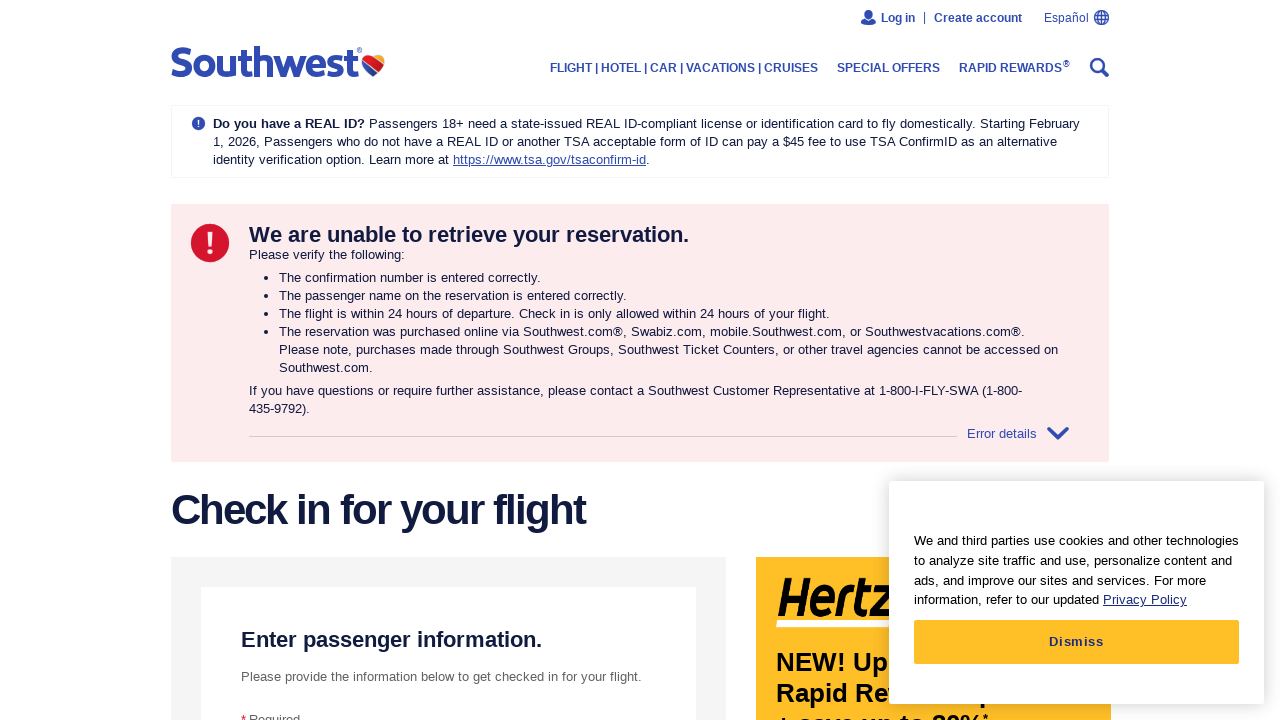